Tests clicking on an upload file button using Actions class to demonstrate different click methods

Starting URL: https://omayo.blogspot.com/

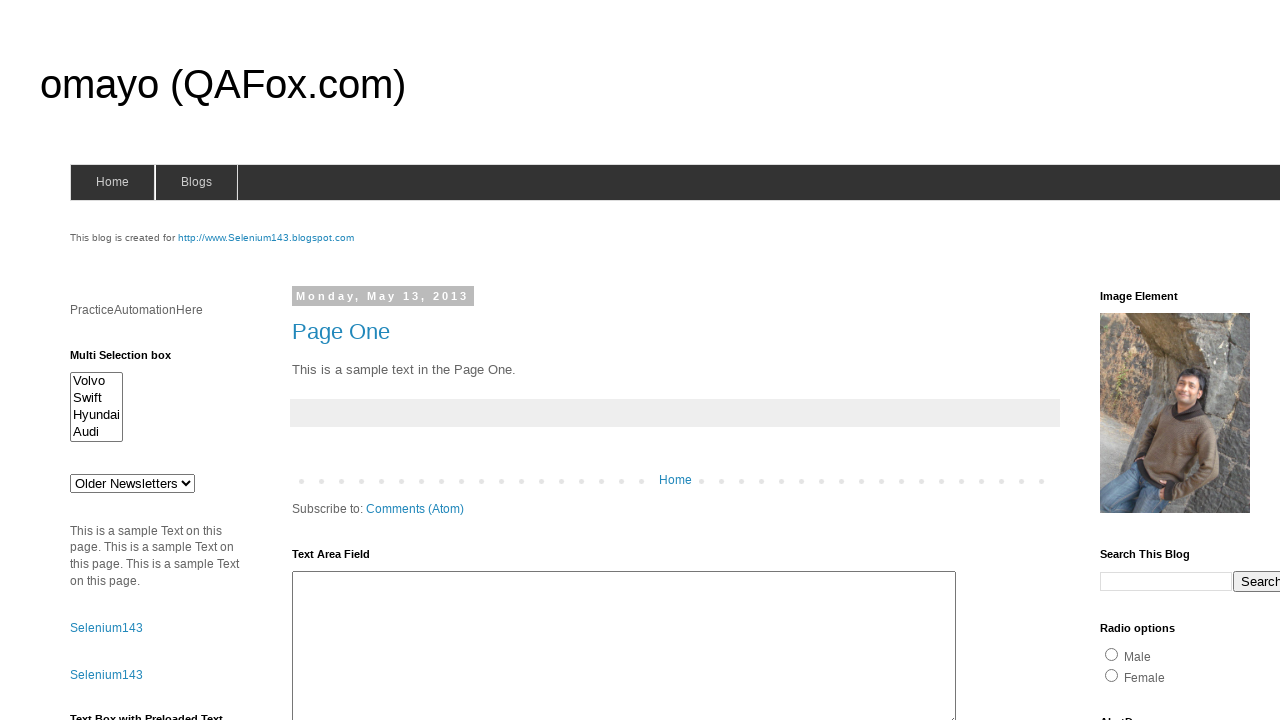

Clicked on the upload file button using click method at (189, 361) on #uploadfile
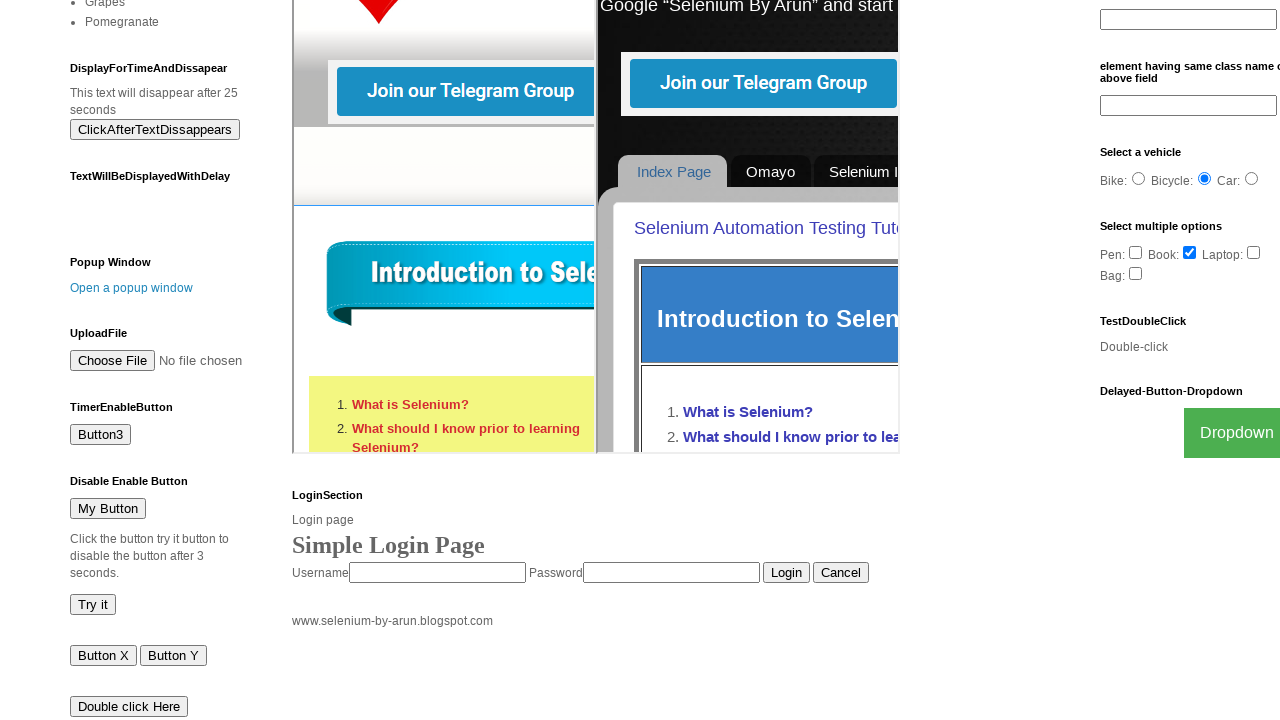

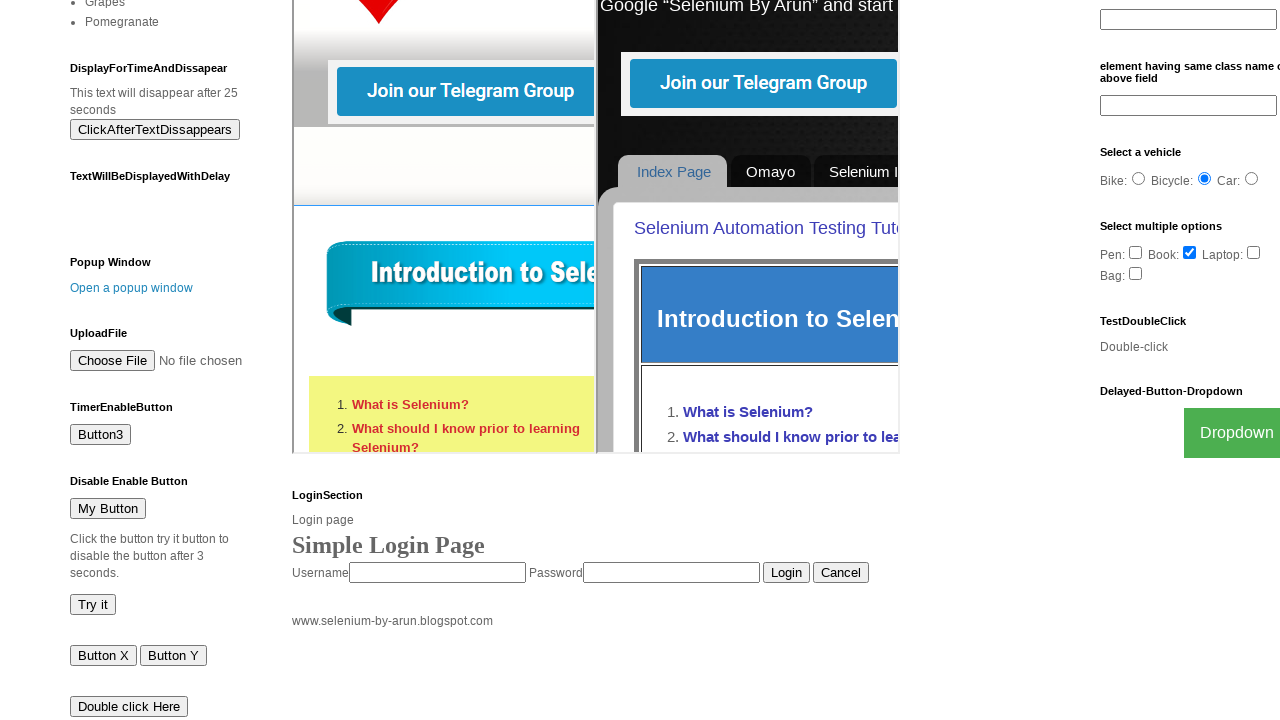